Navigates to the Ducati India homepage and verifies the page loads successfully

Starting URL: https://www.ducati.com/in/en/home

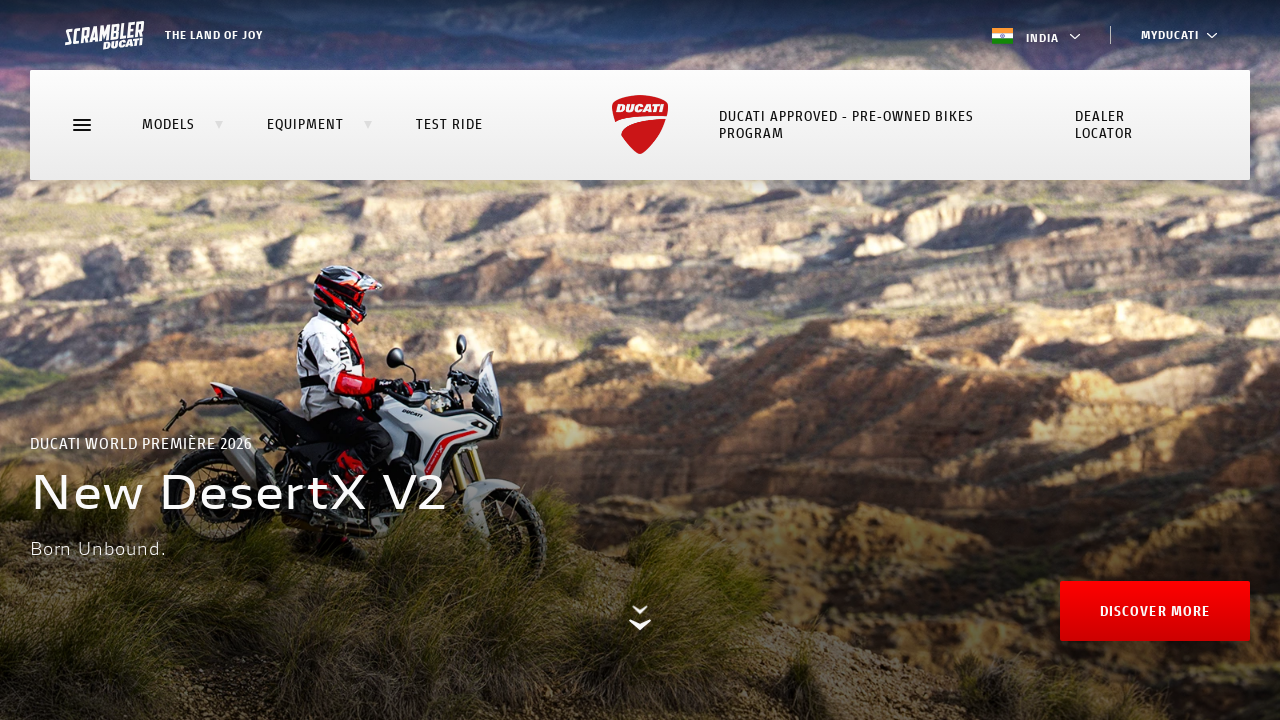

Page DOM content loaded
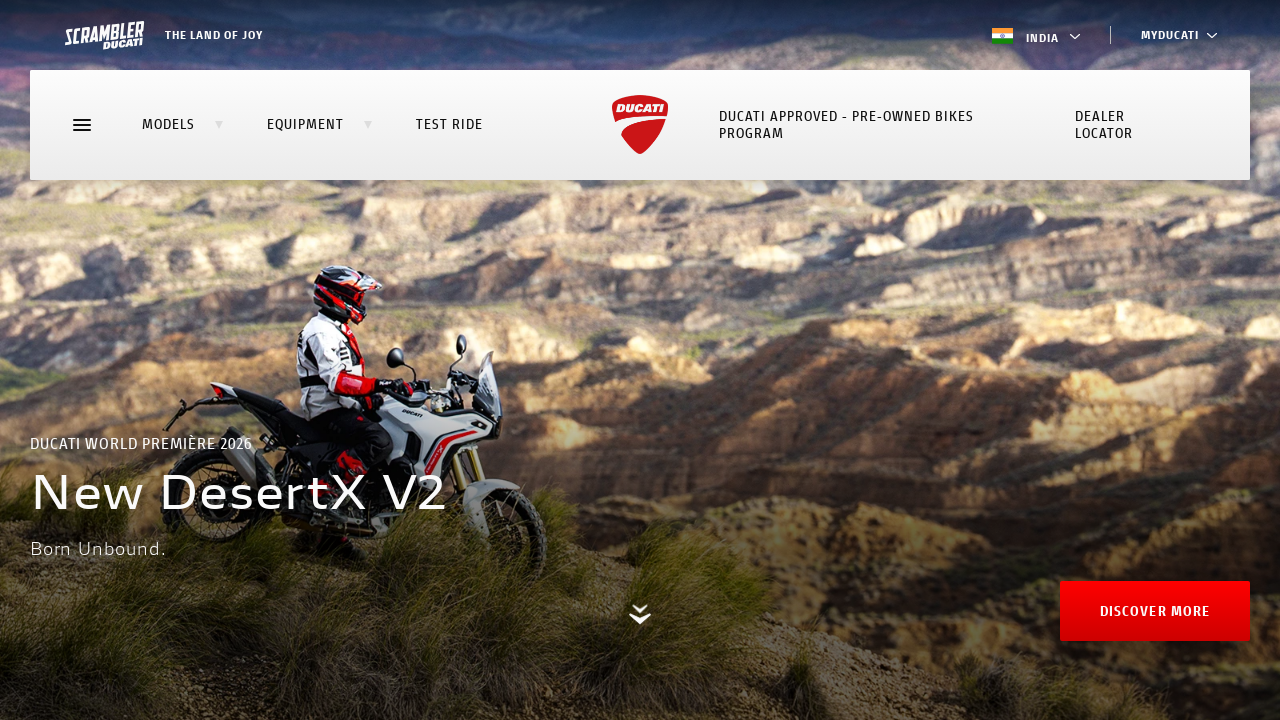

Ducati India homepage body element loaded and visible
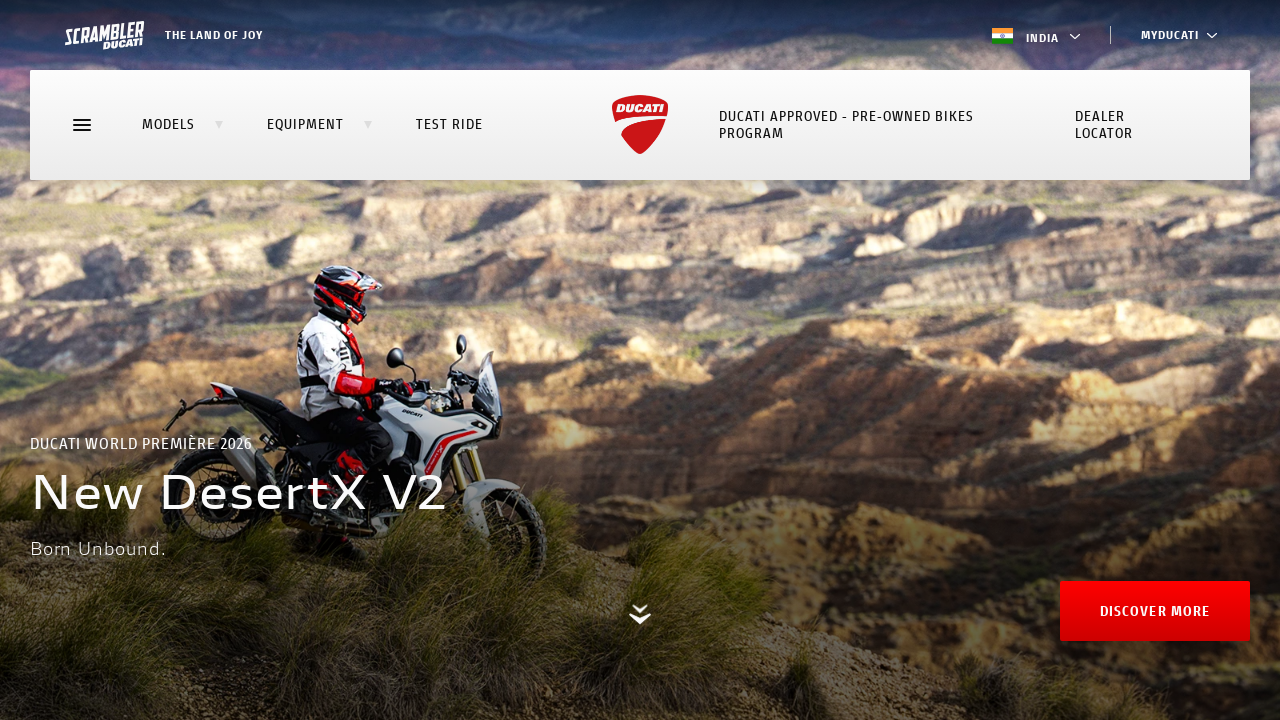

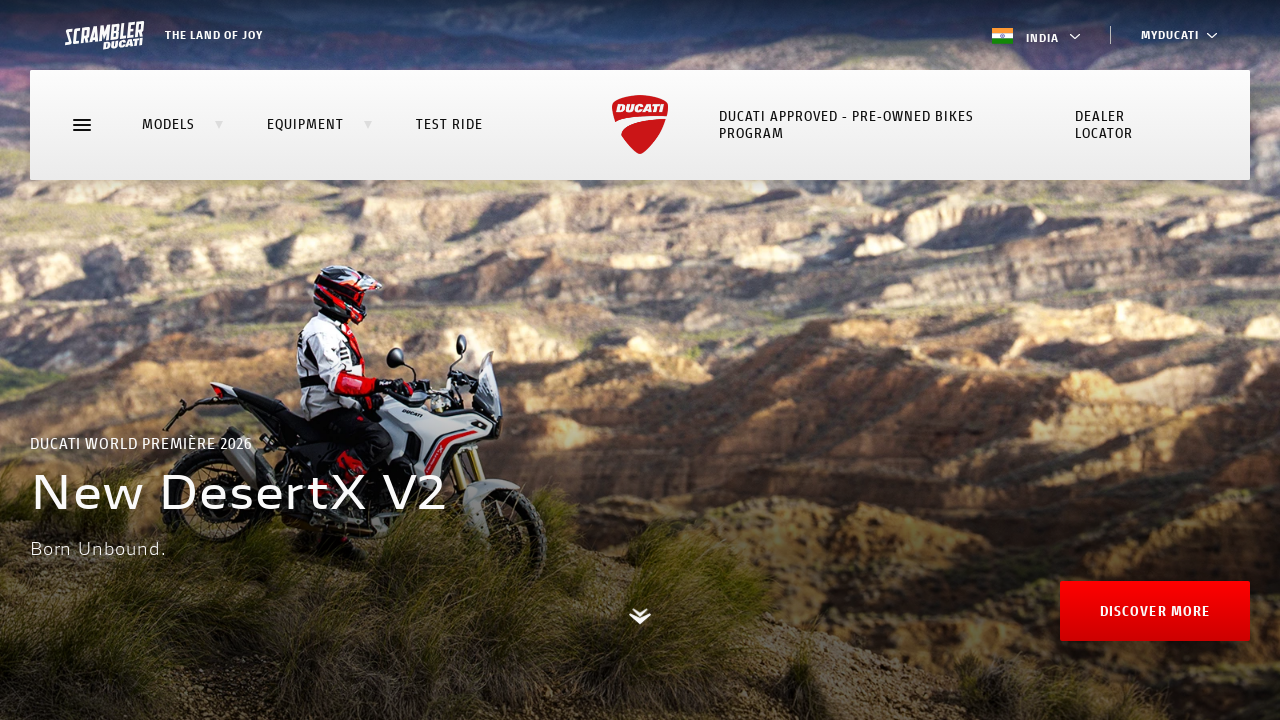